Tests navigation through all links in the LinkList1 section by clicking each link and navigating back

Starting URL: https://omayo.blogspot.com/

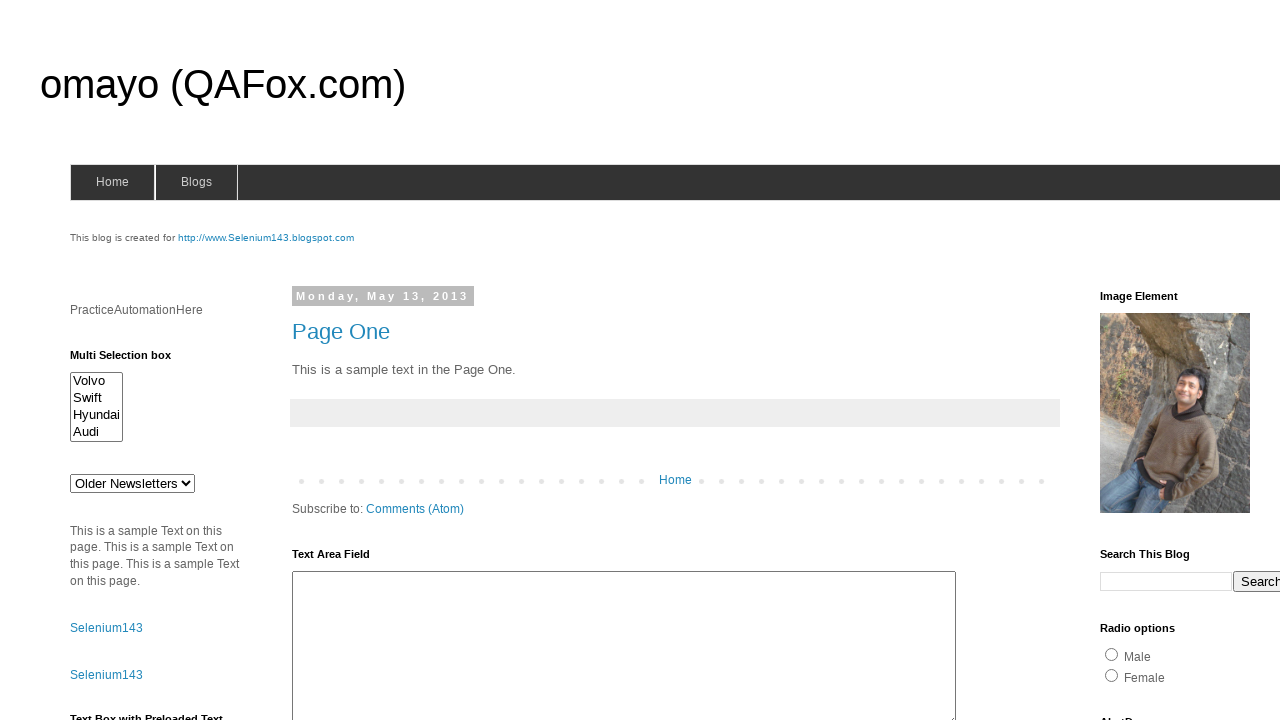

Retrieved all links from LinkList1 section
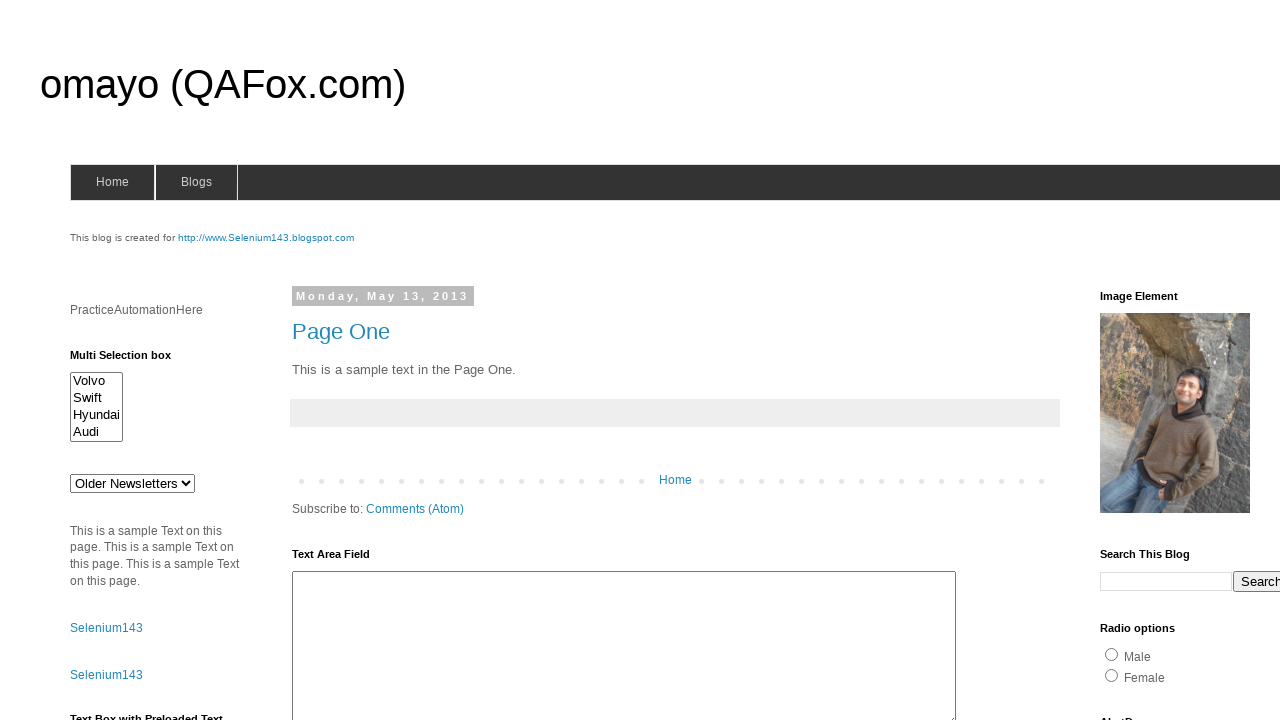

Found 5 links in LinkList1 section
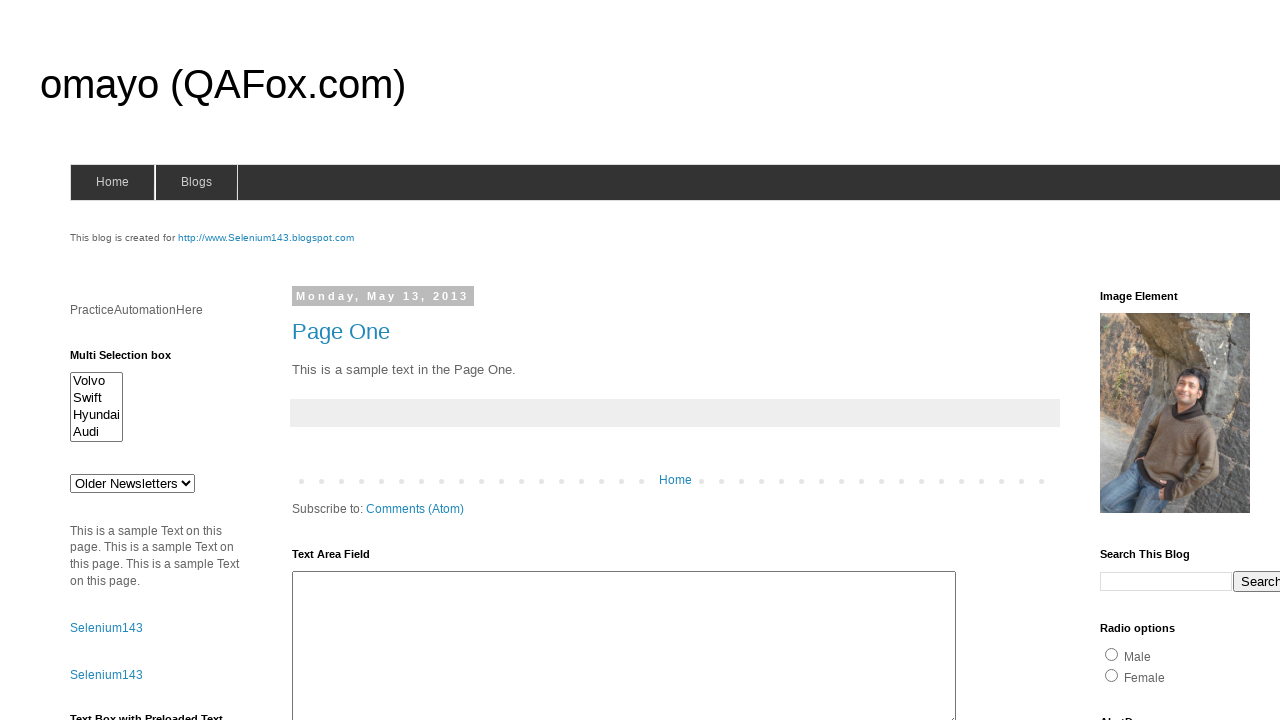

Located link 1 of 5 from LinkList1
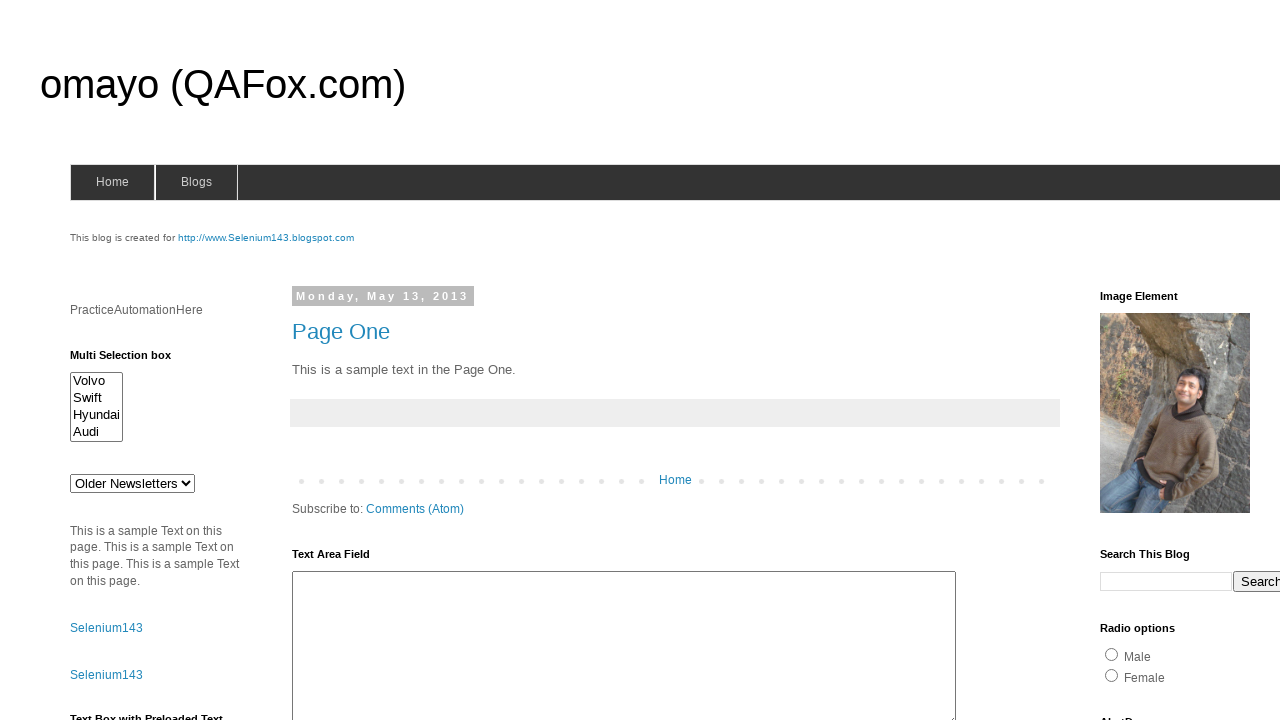

Clicked link 1 at (1160, 360) on xpath=//div[@id='LinkList1']//a >> nth=0
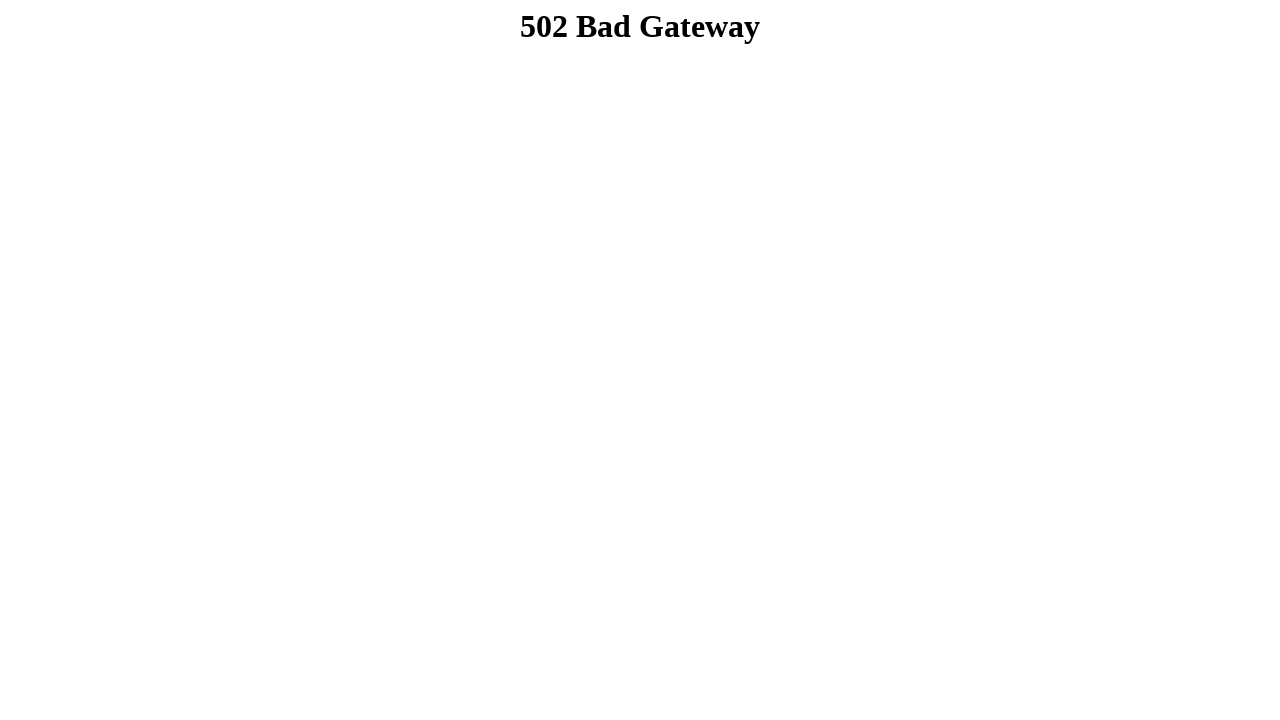

Waited 2 seconds for link 1 to load
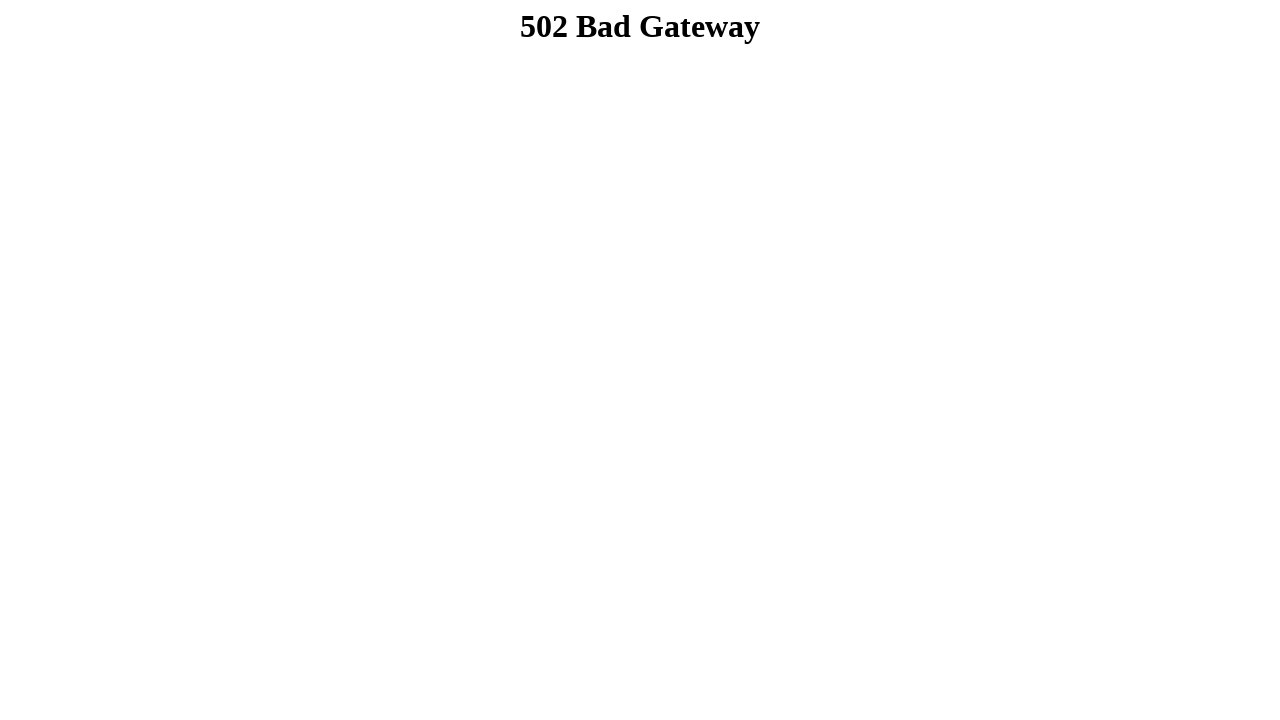

Navigated back from link 1
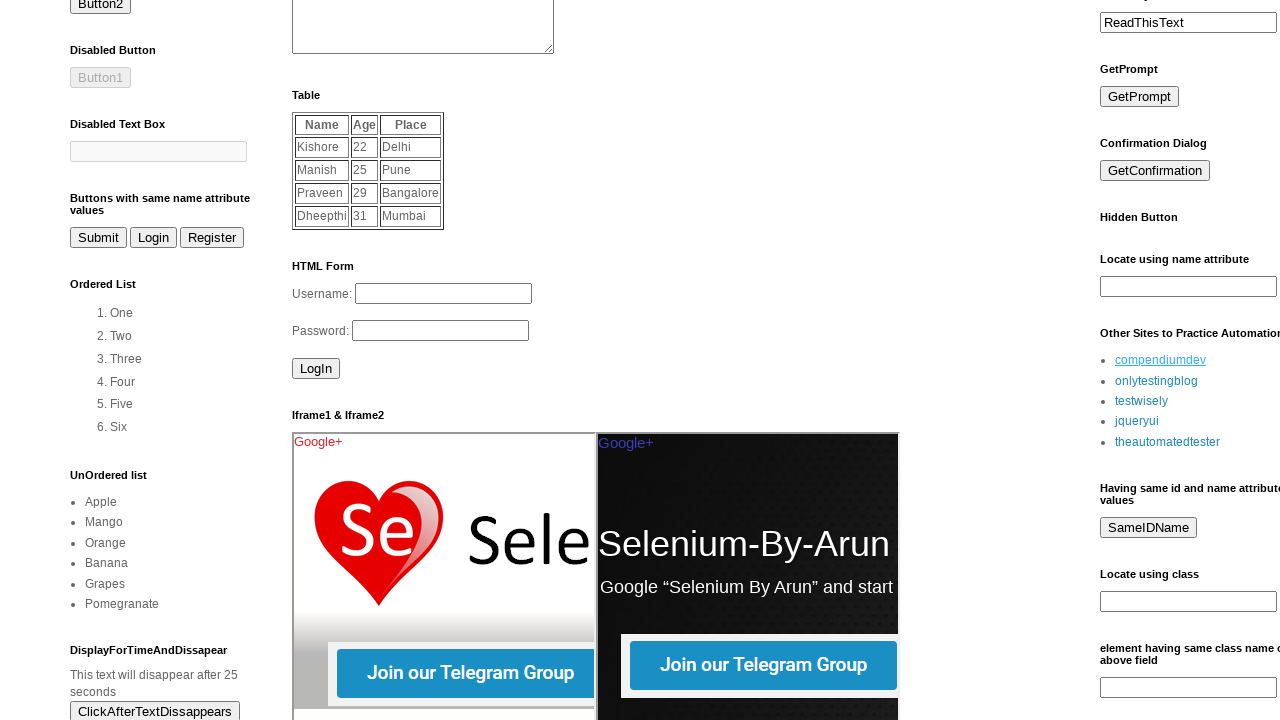

Waited 2 seconds after navigating back from link 1
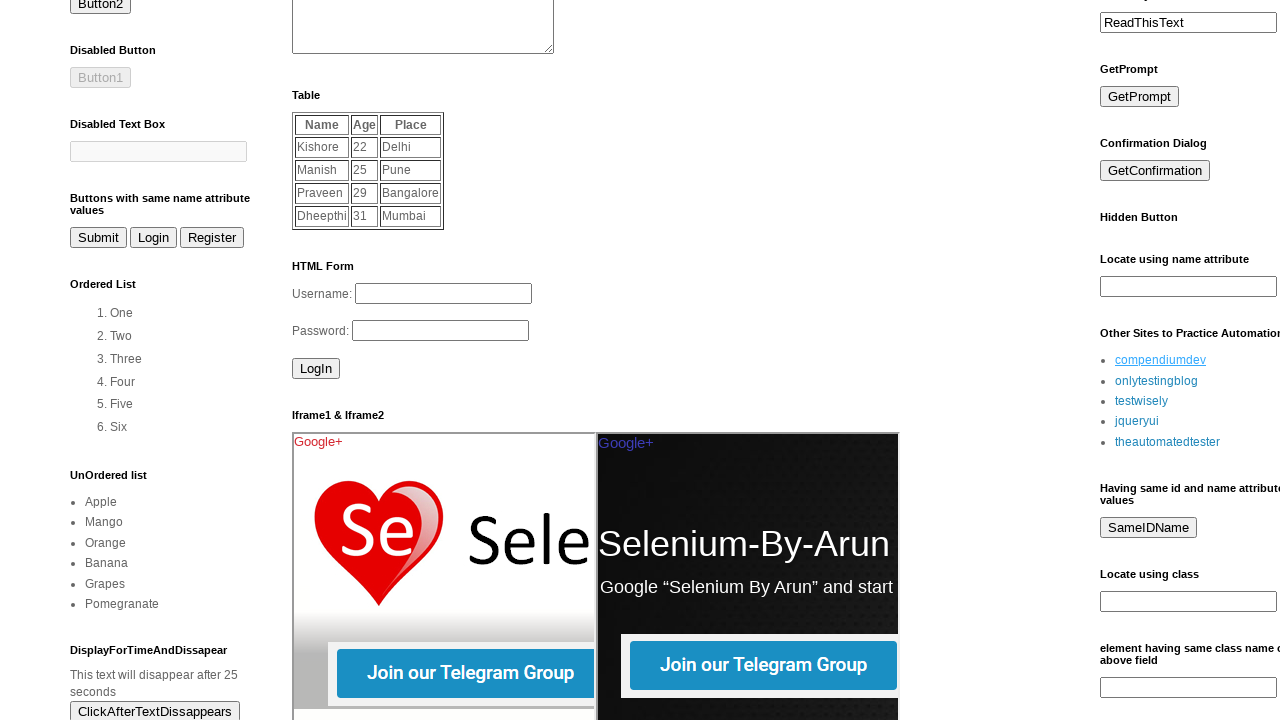

Located link 2 of 5 from LinkList1
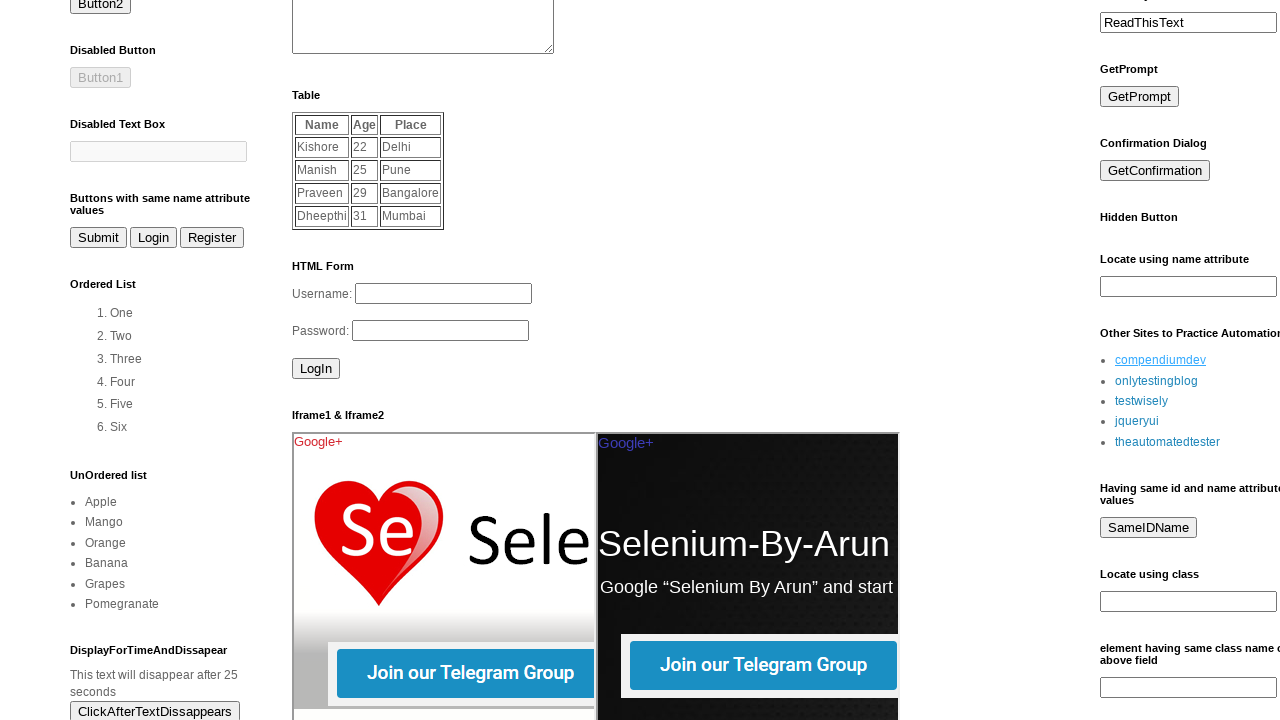

Clicked link 2 at (1156, 381) on xpath=//div[@id='LinkList1']//a >> nth=1
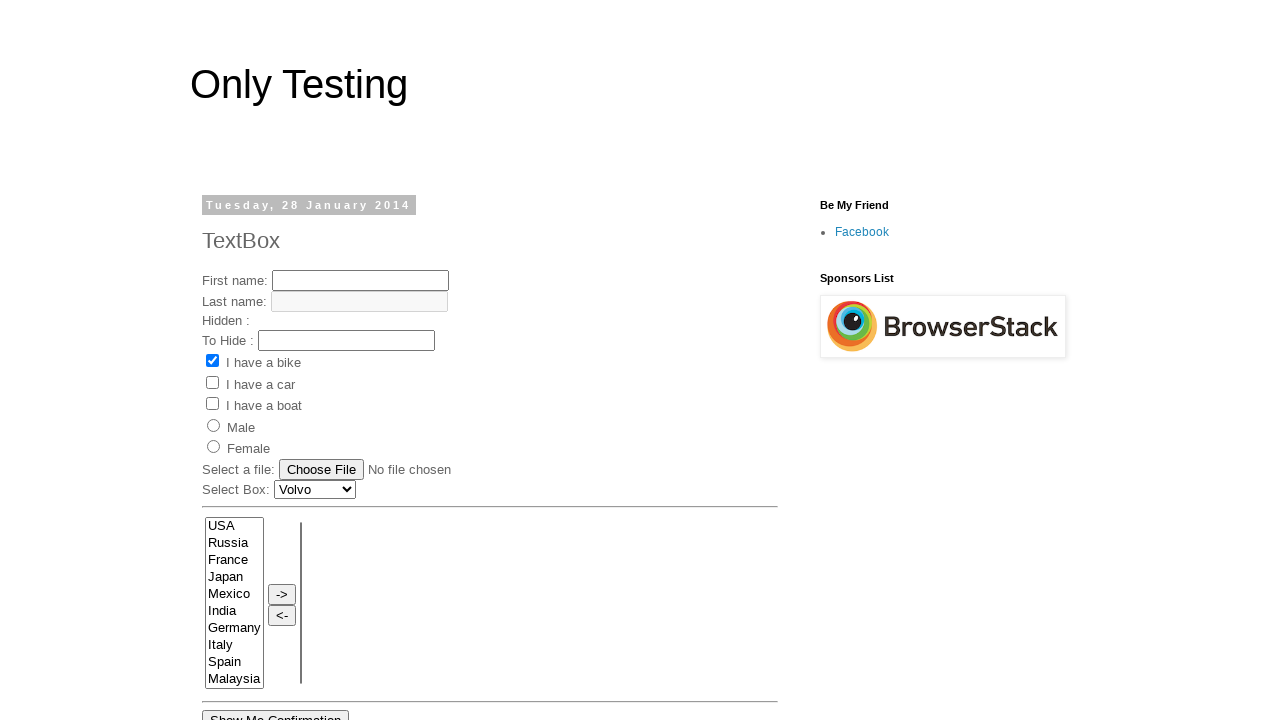

Waited 2 seconds for link 2 to load
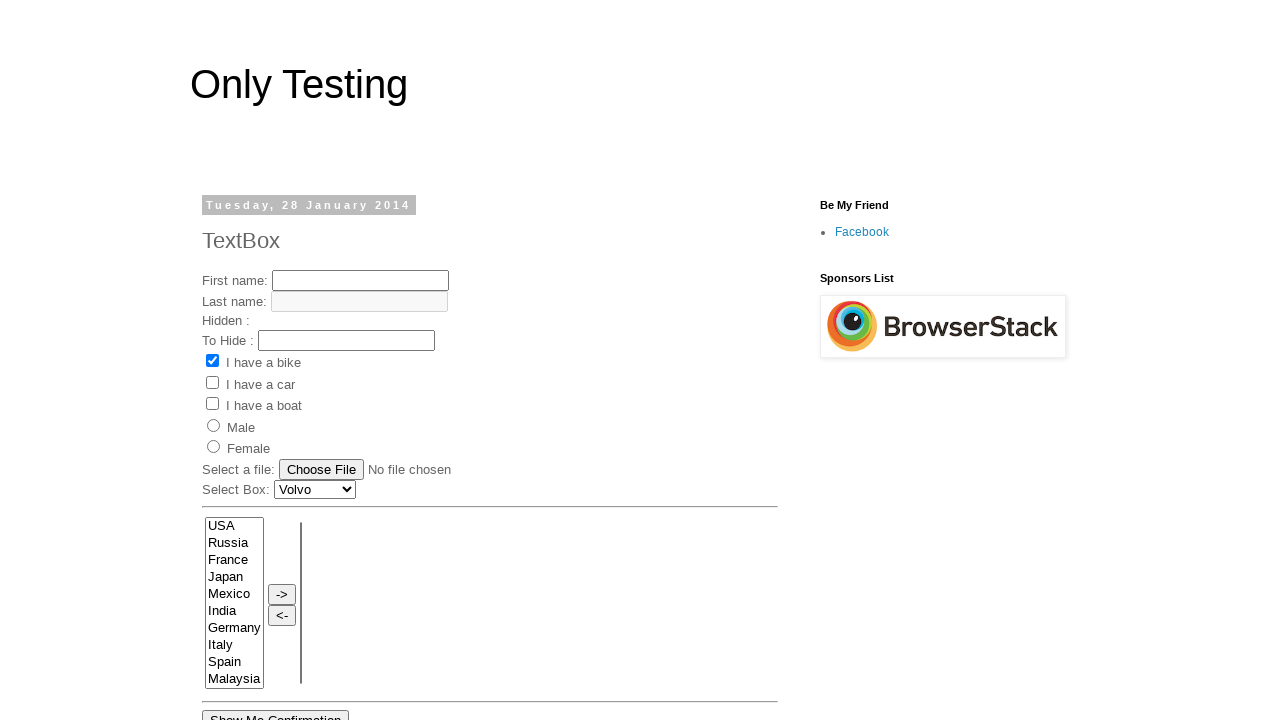

Navigated back from link 2
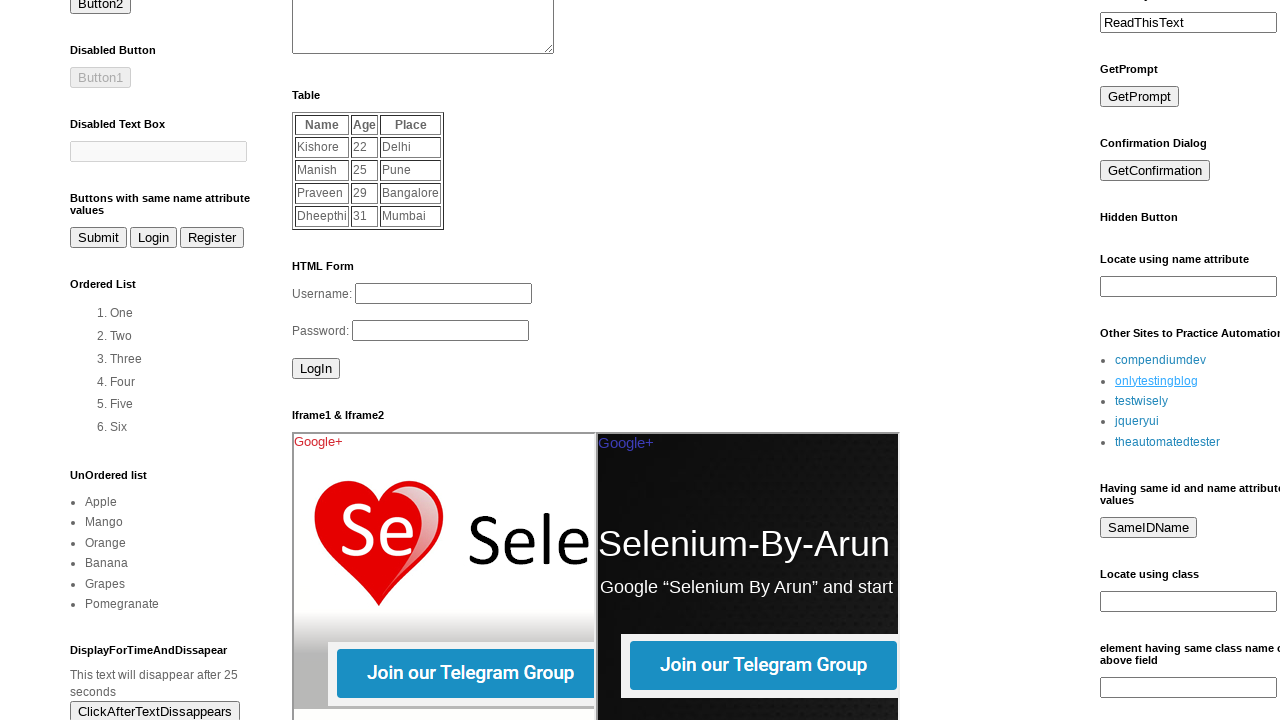

Waited 2 seconds after navigating back from link 2
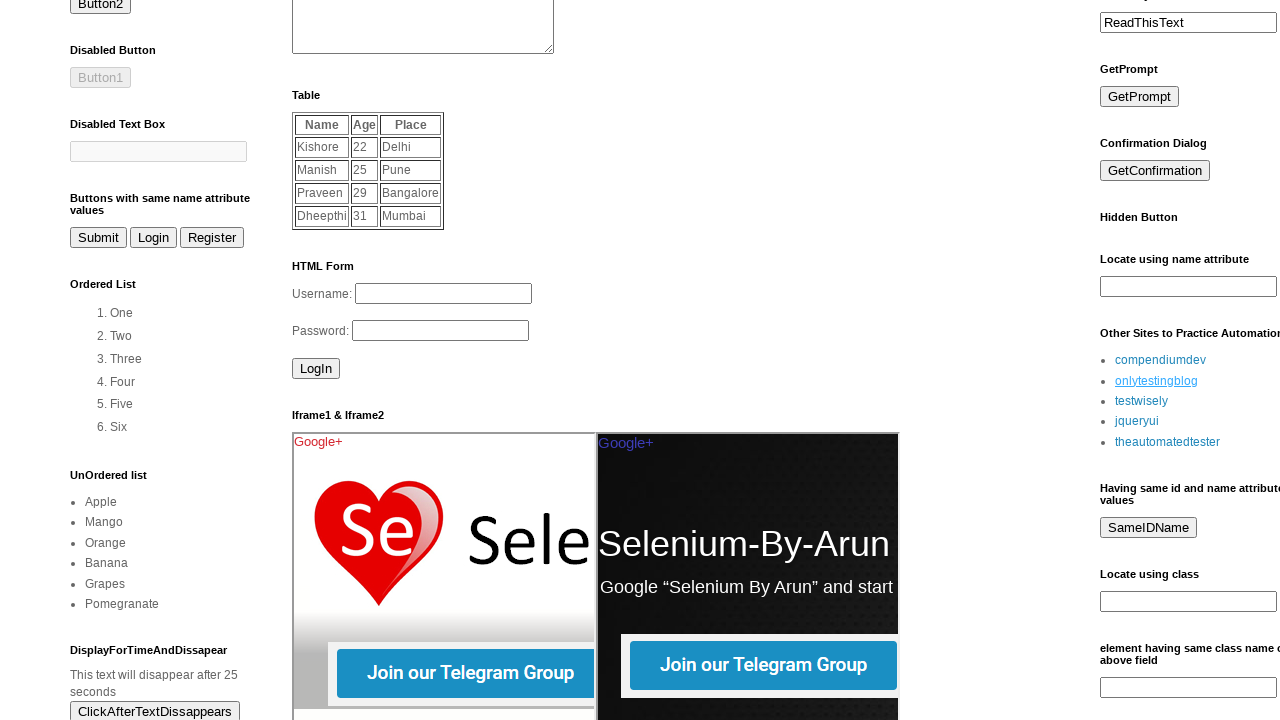

Located link 3 of 5 from LinkList1
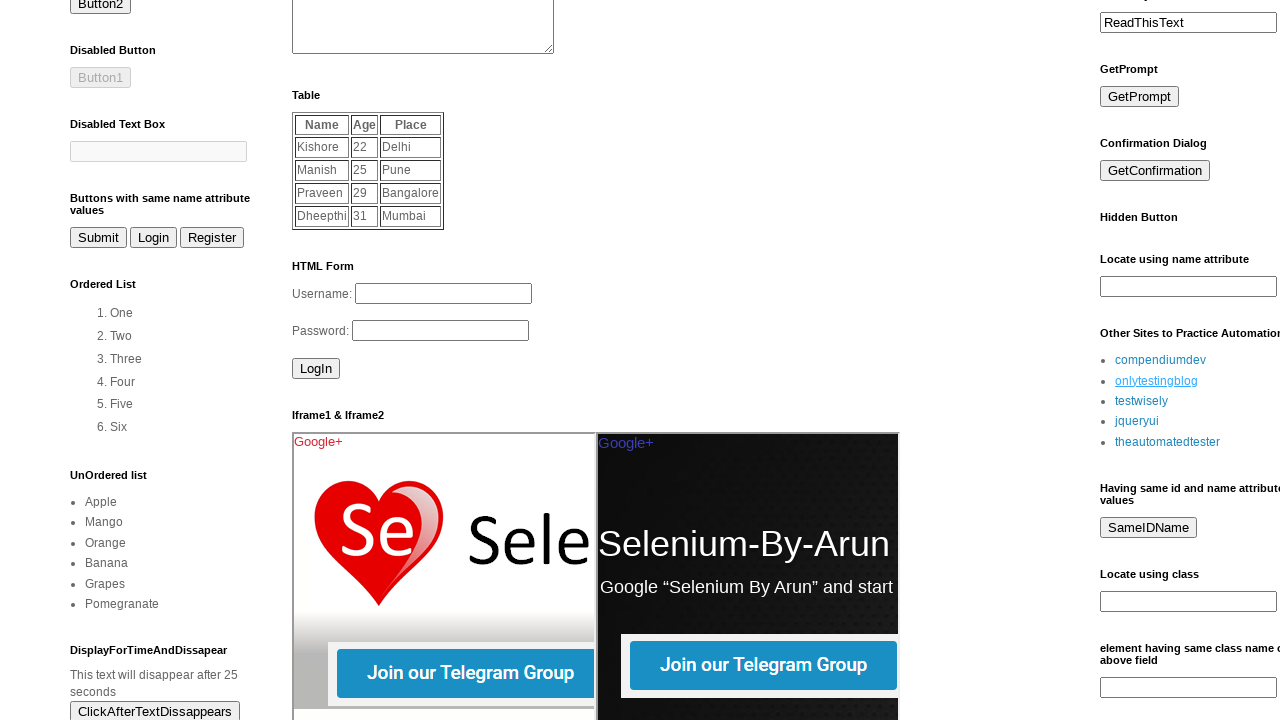

Clicked link 3 at (1142, 401) on xpath=//div[@id='LinkList1']//a >> nth=2
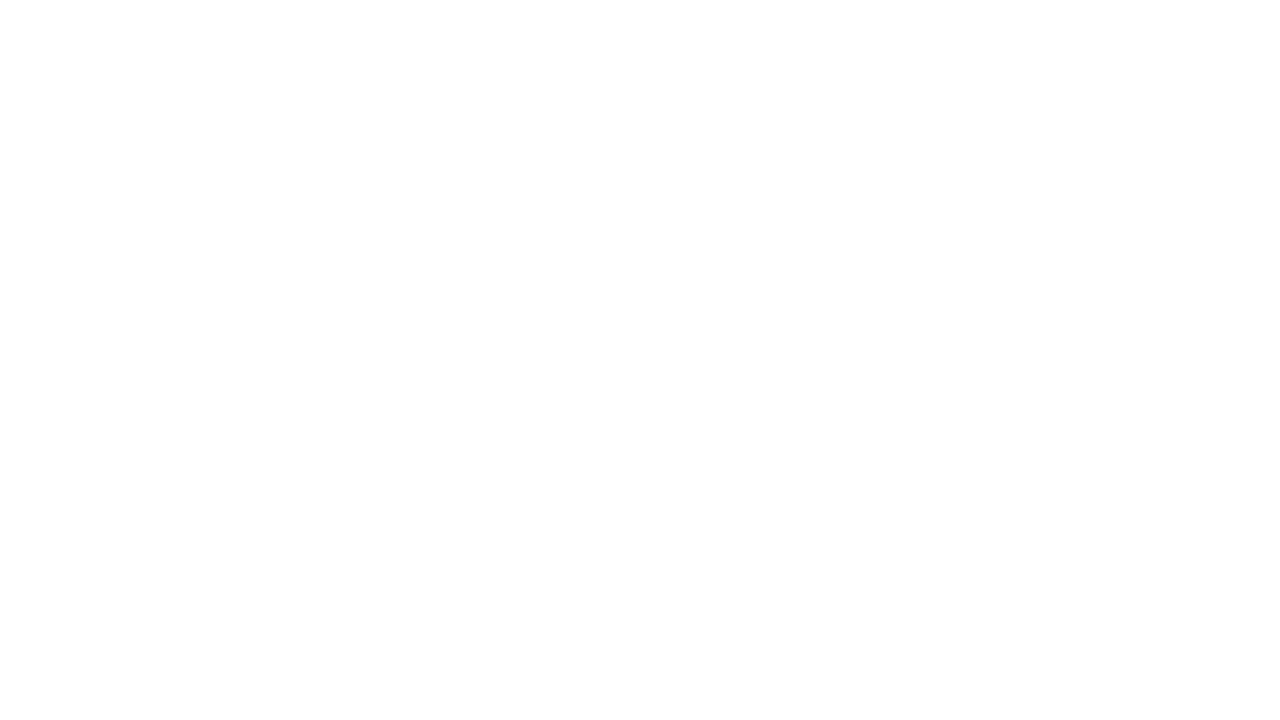

Waited 2 seconds for link 3 to load
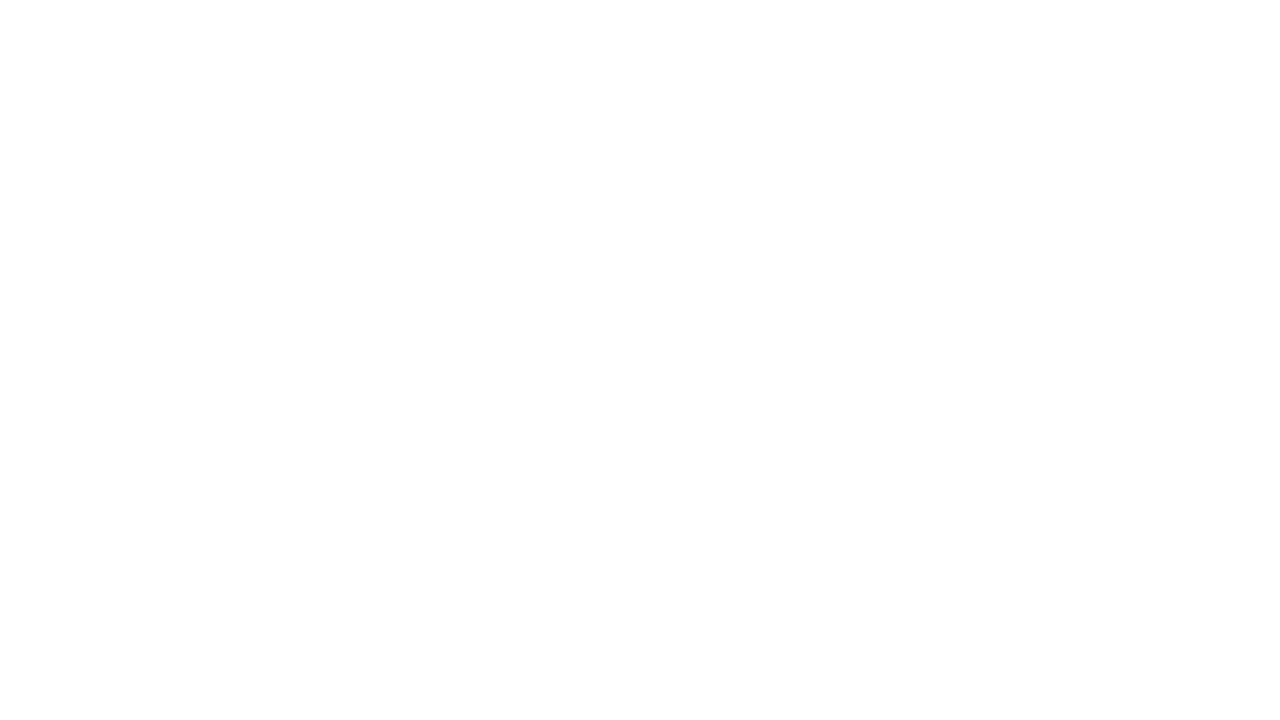

Navigated back from link 3
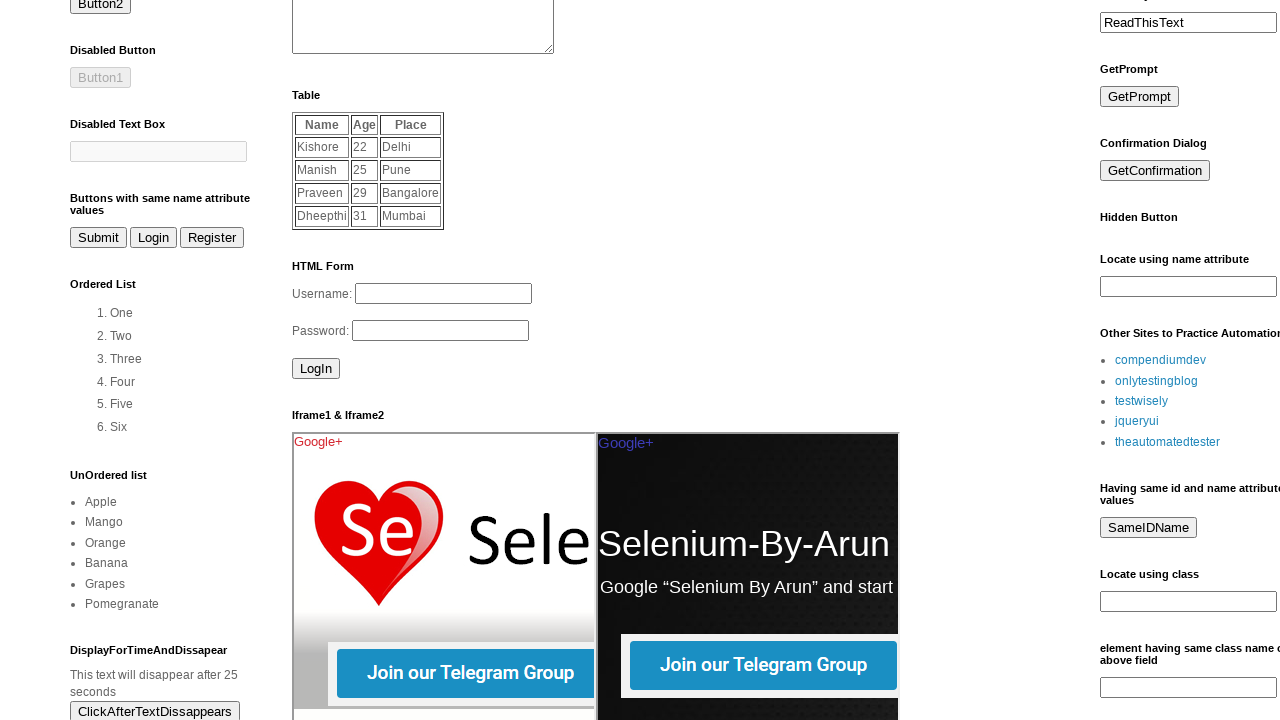

Waited 2 seconds after navigating back from link 3
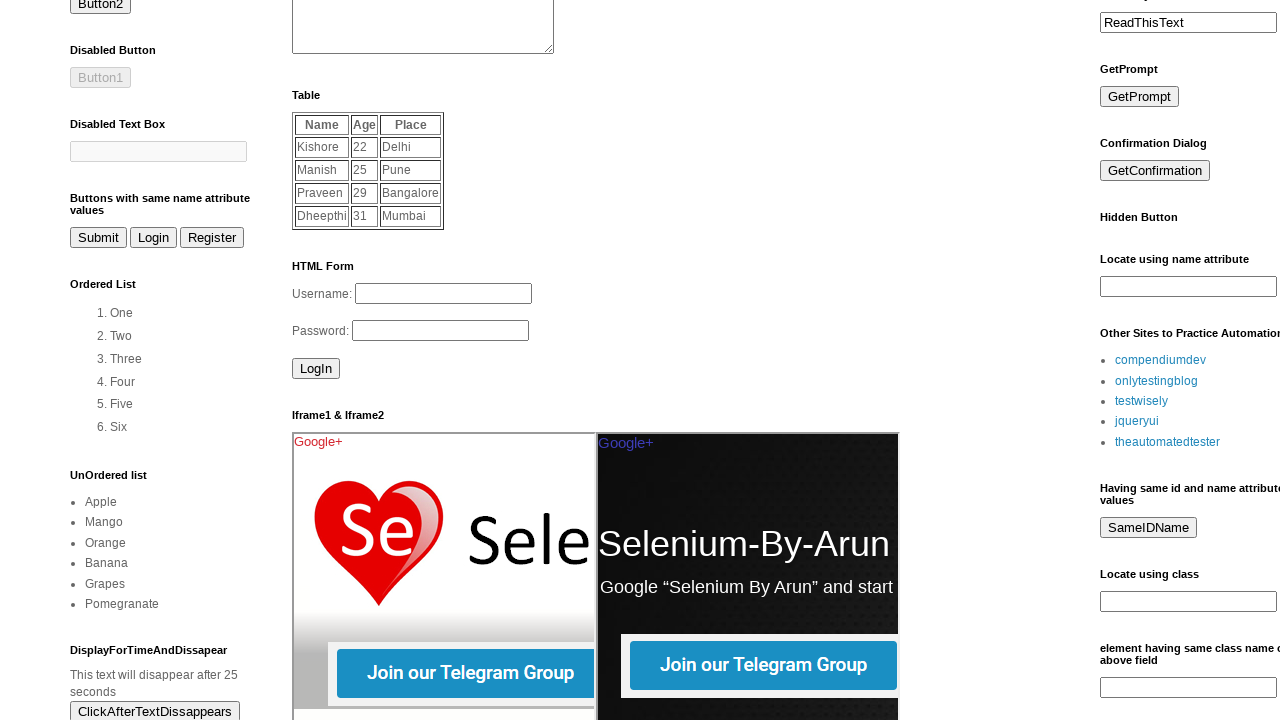

Located link 4 of 5 from LinkList1
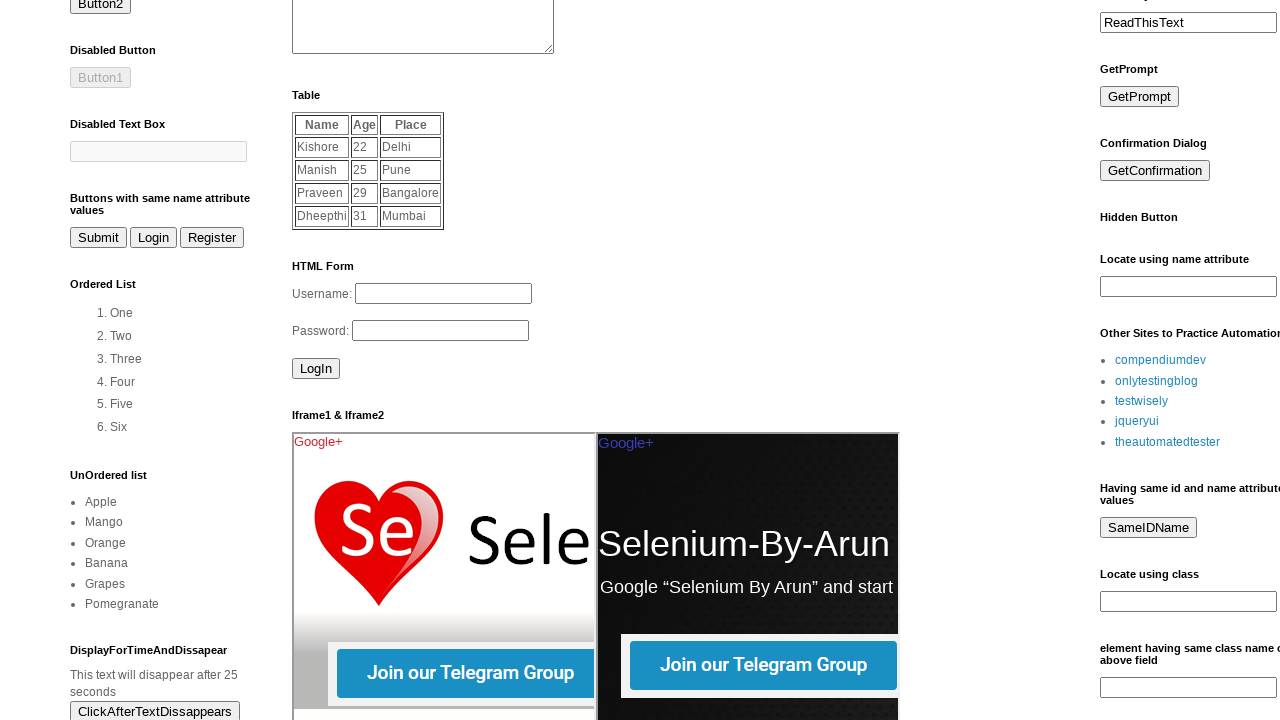

Clicked link 4 at (1137, 421) on xpath=//div[@id='LinkList1']//a >> nth=3
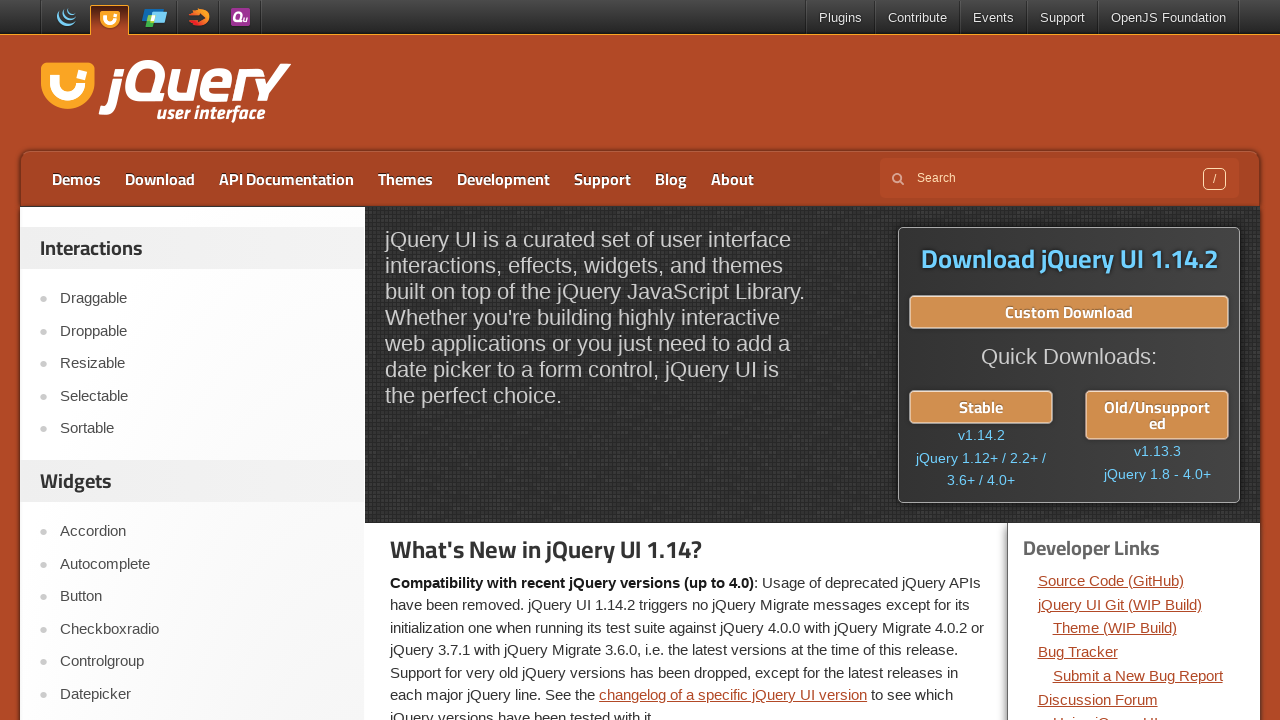

Waited 2 seconds for link 4 to load
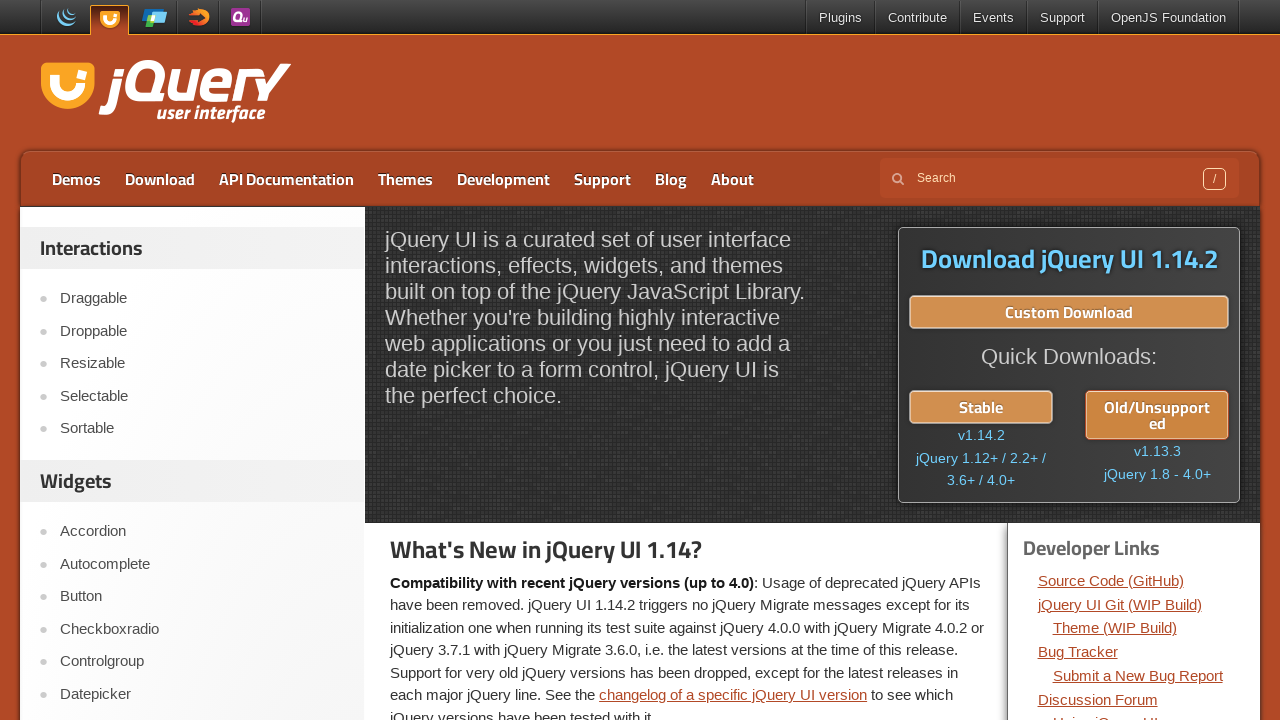

Navigated back from link 4
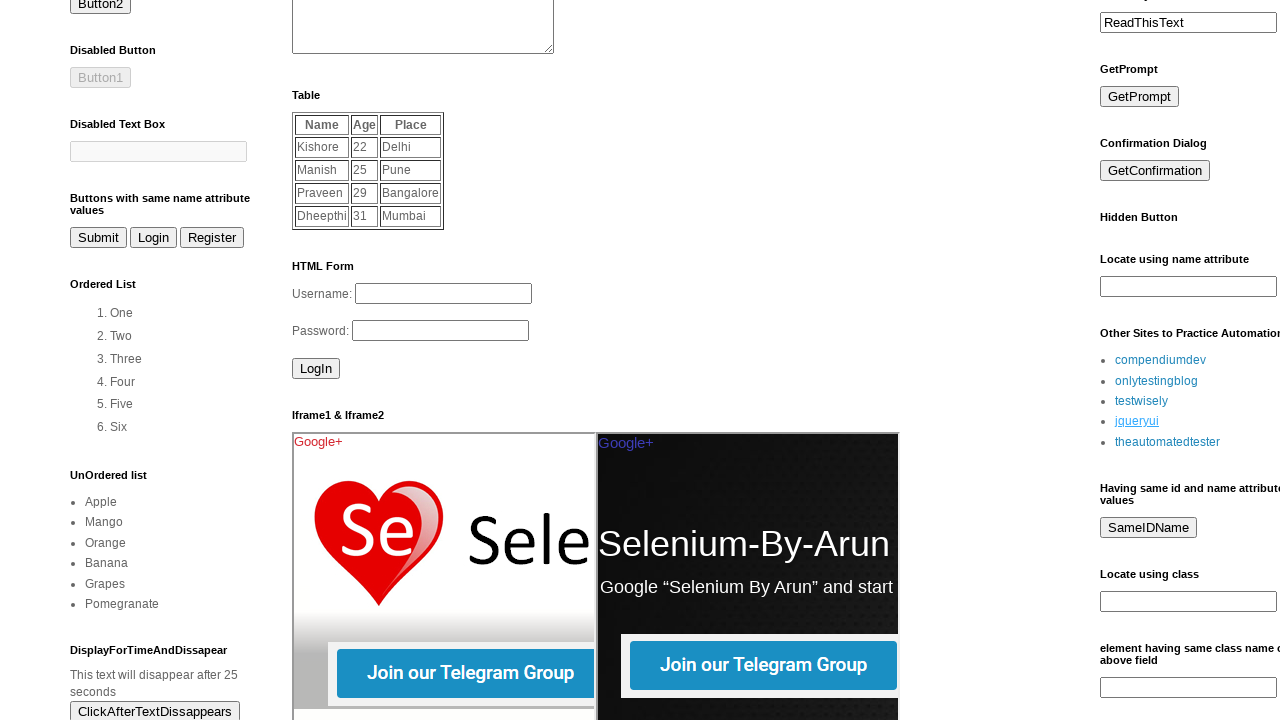

Waited 2 seconds after navigating back from link 4
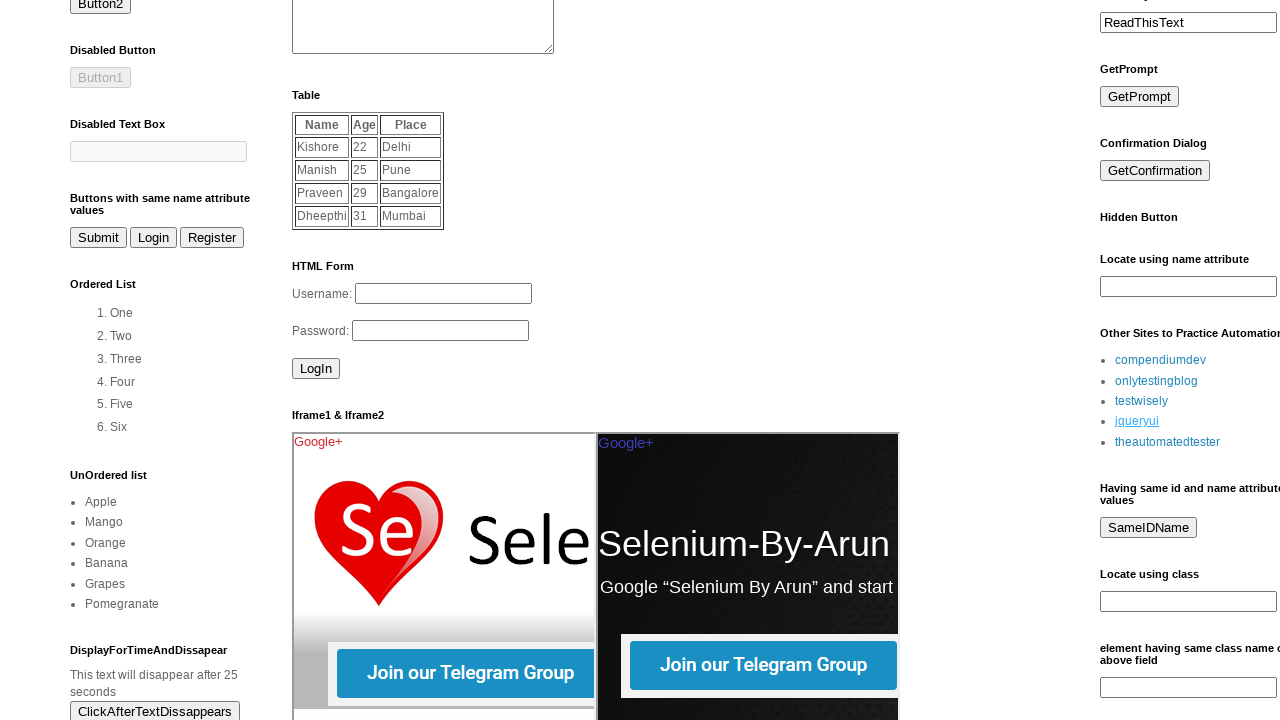

Located link 5 of 5 from LinkList1
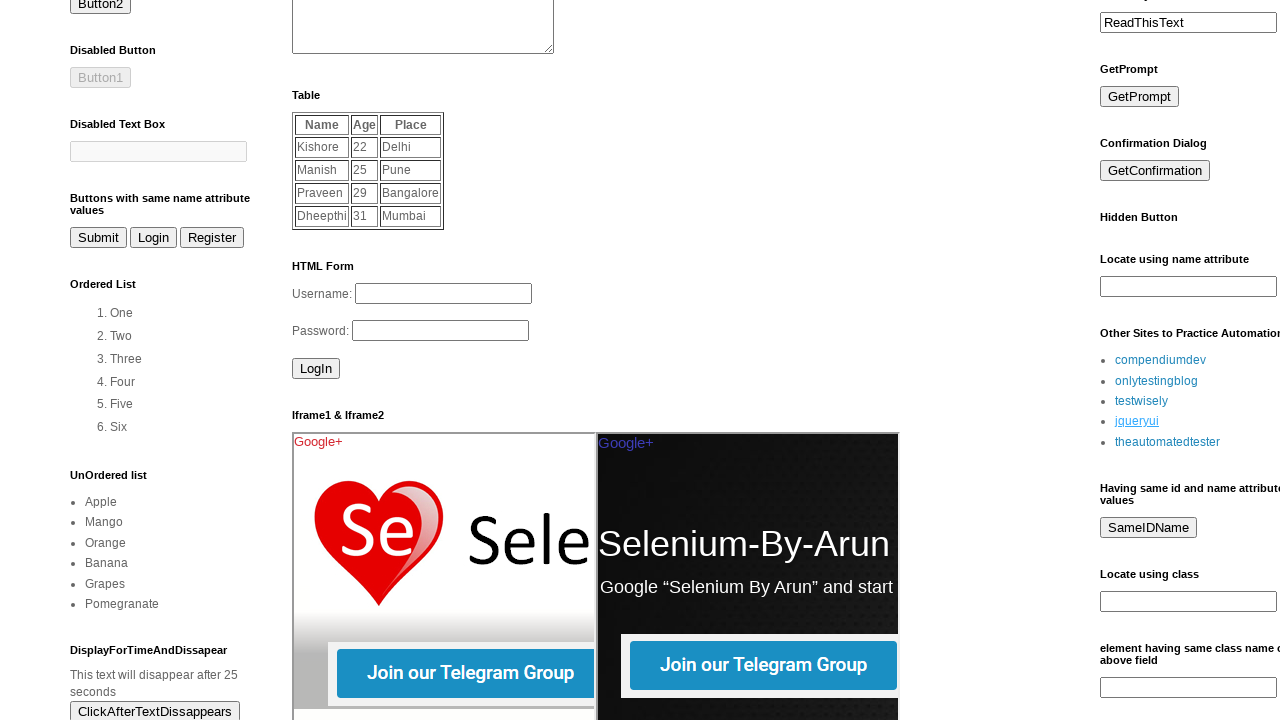

Clicked link 5 at (1168, 442) on xpath=//div[@id='LinkList1']//a >> nth=4
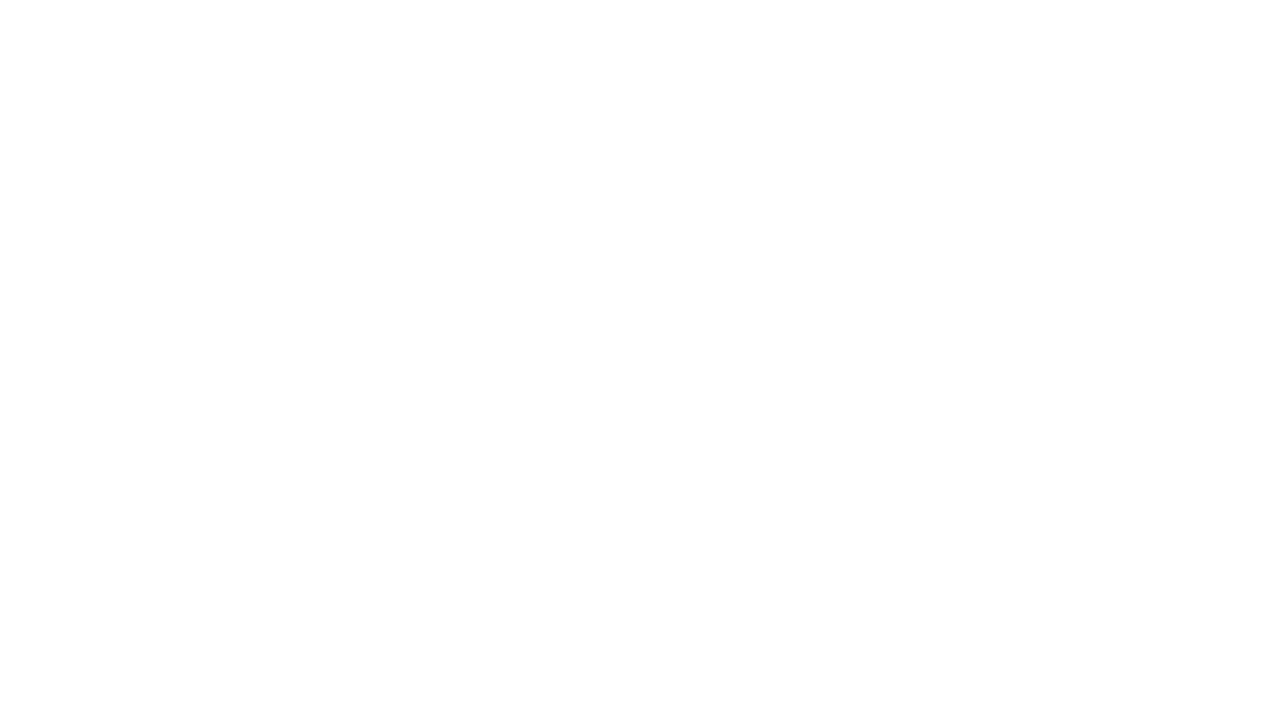

Waited 2 seconds for link 5 to load
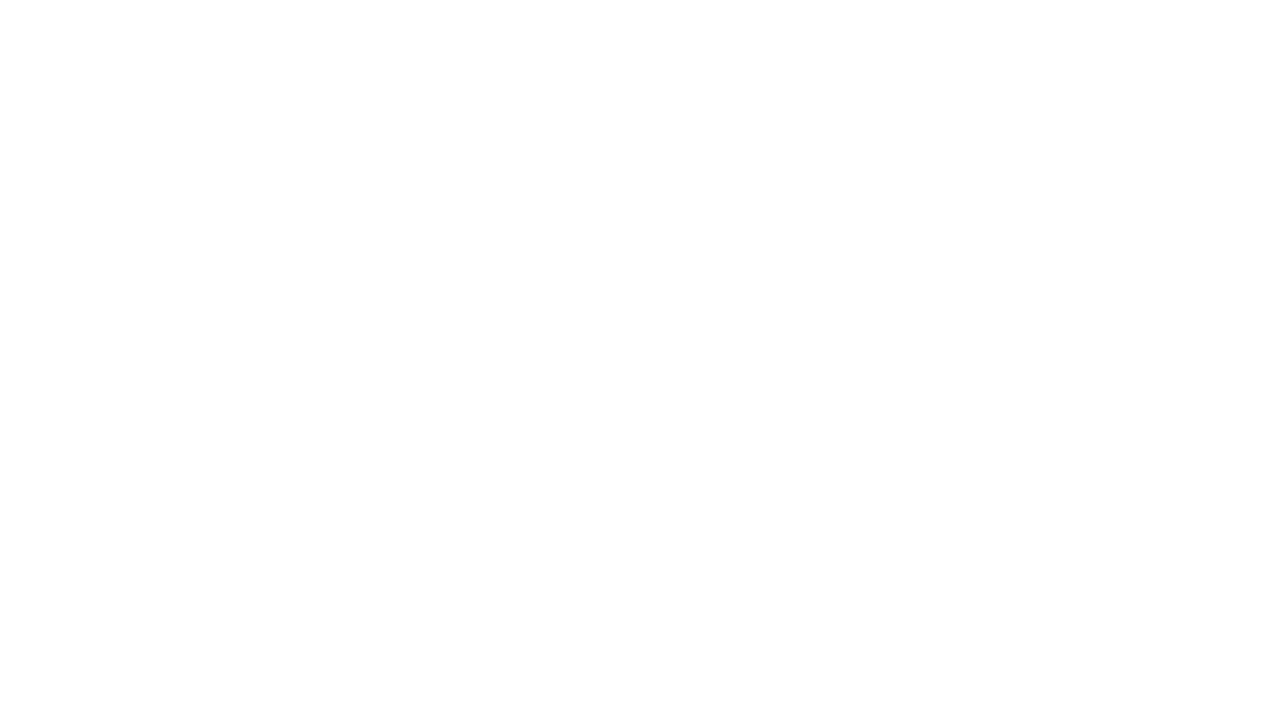

Navigated back from link 5
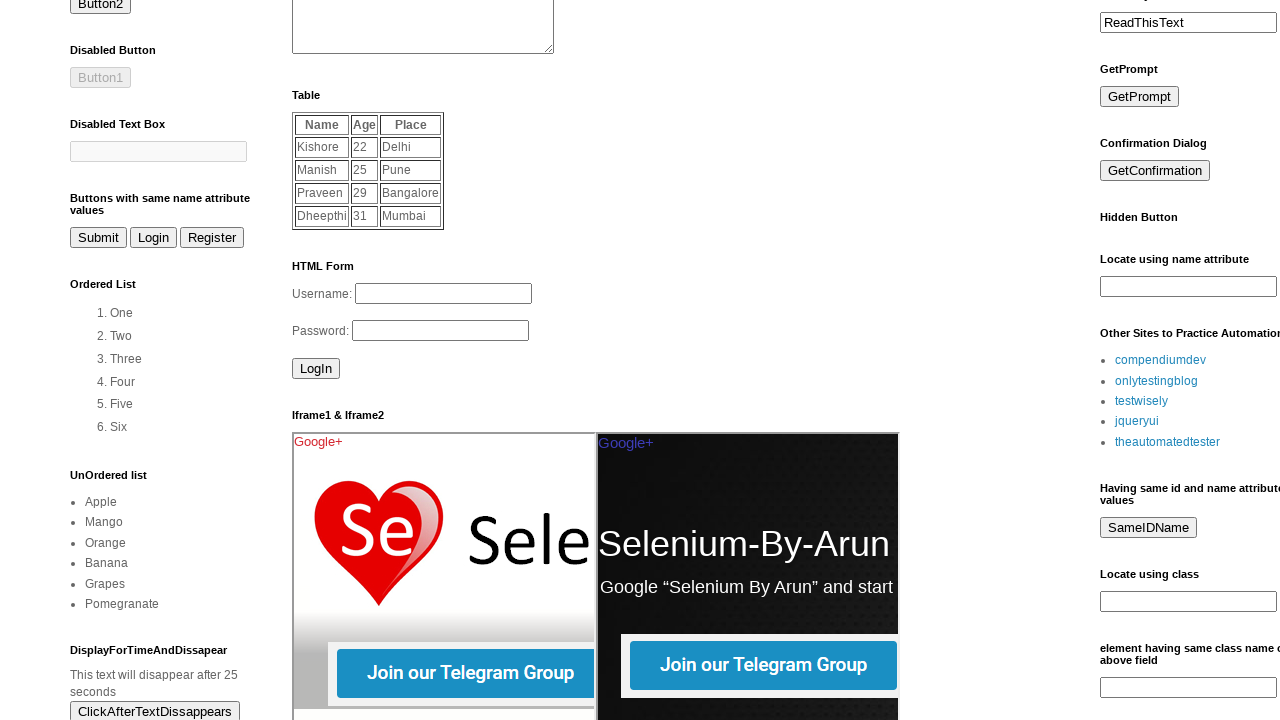

Waited 2 seconds after navigating back from link 5
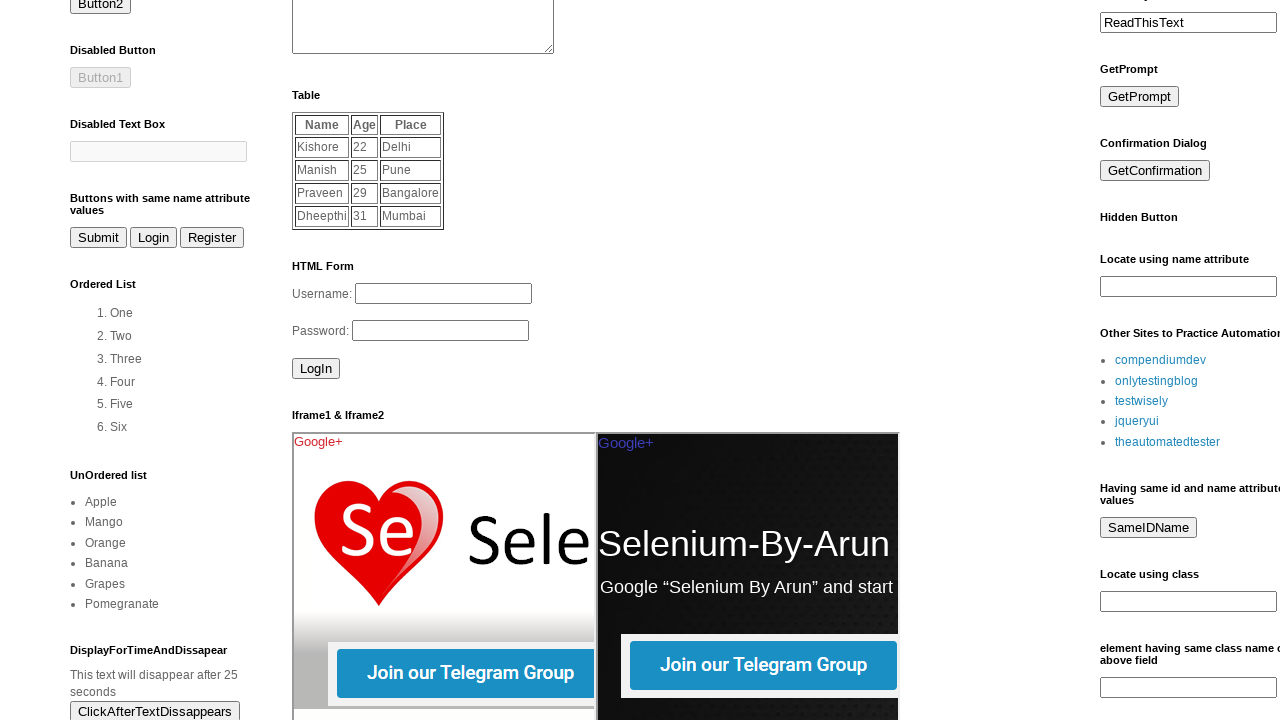

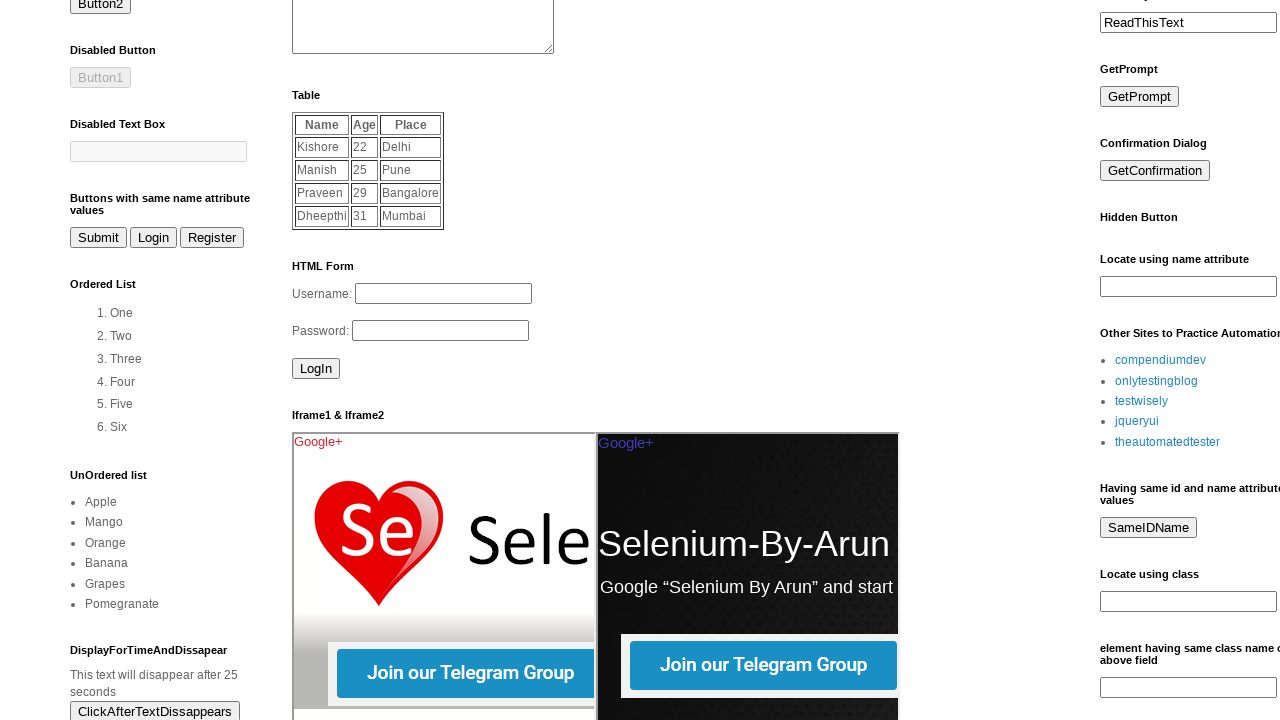